Tests that the complete all checkbox updates state when individual items are completed or cleared

Starting URL: https://demo.playwright.dev/todomvc

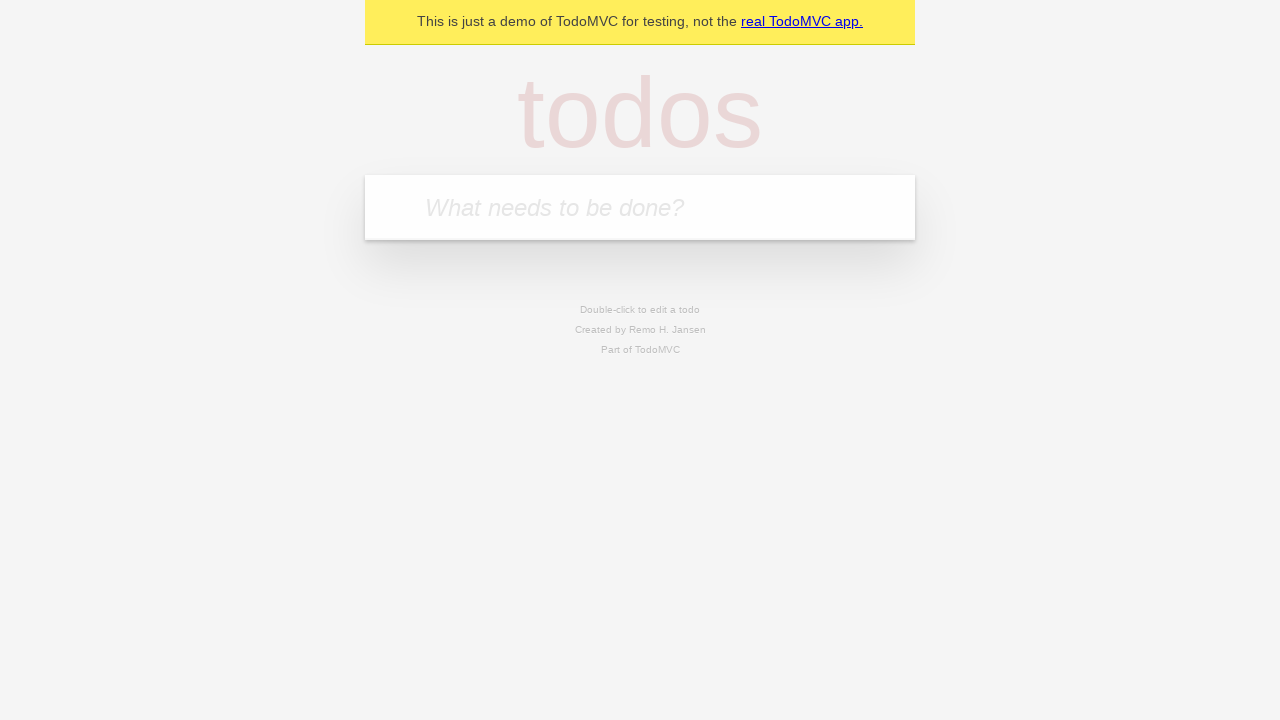

Filled todo input with 'buy some cheese' on internal:attr=[placeholder="What needs to be done?"i]
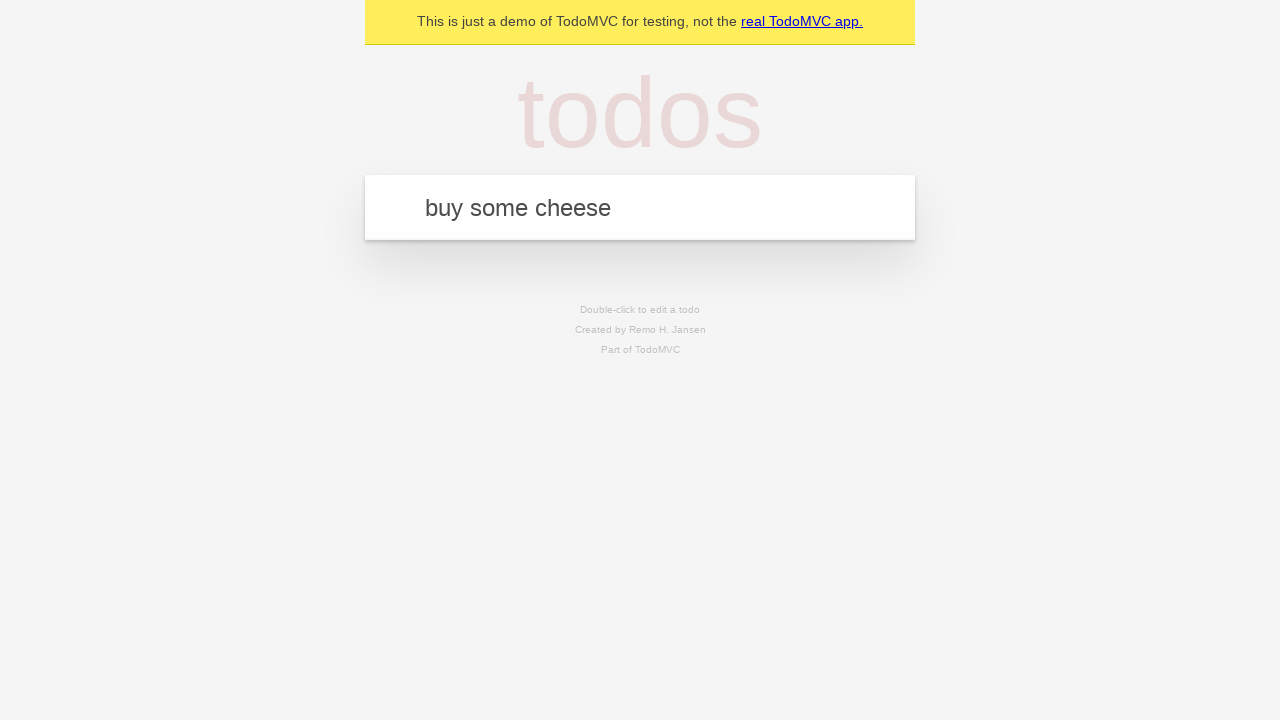

Pressed Enter to create first todo item on internal:attr=[placeholder="What needs to be done?"i]
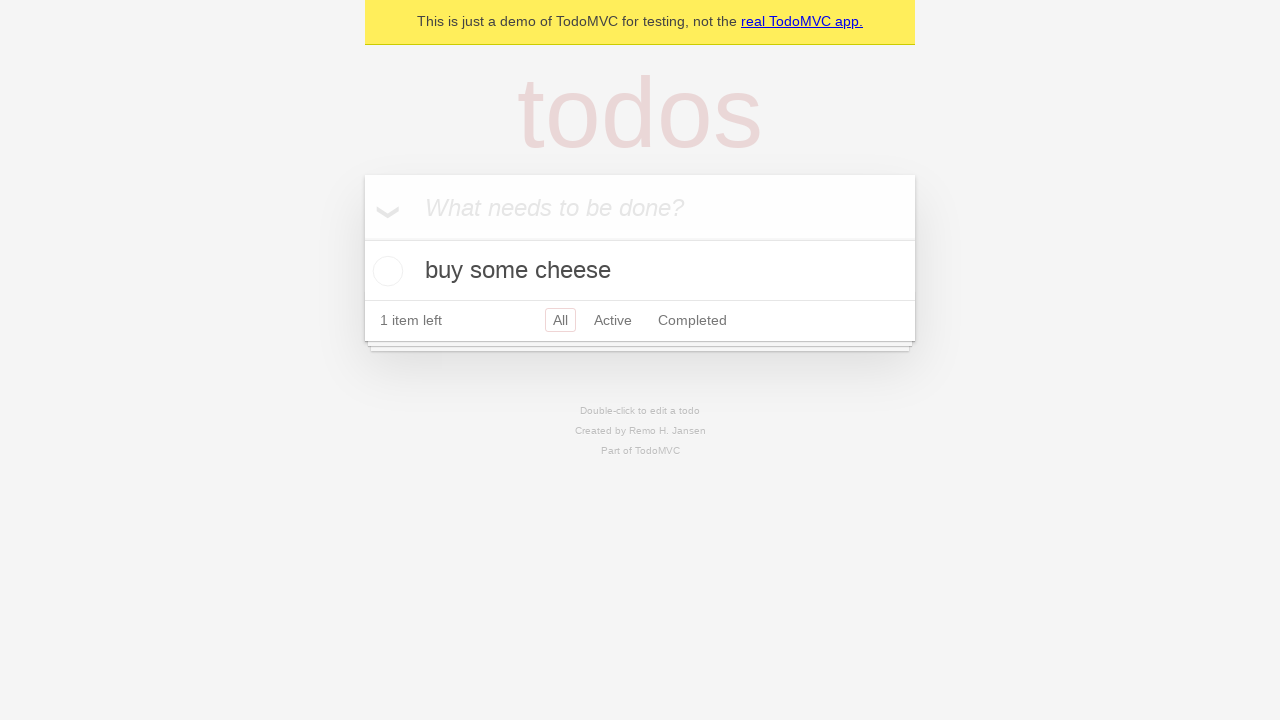

Filled todo input with 'feed the cat' on internal:attr=[placeholder="What needs to be done?"i]
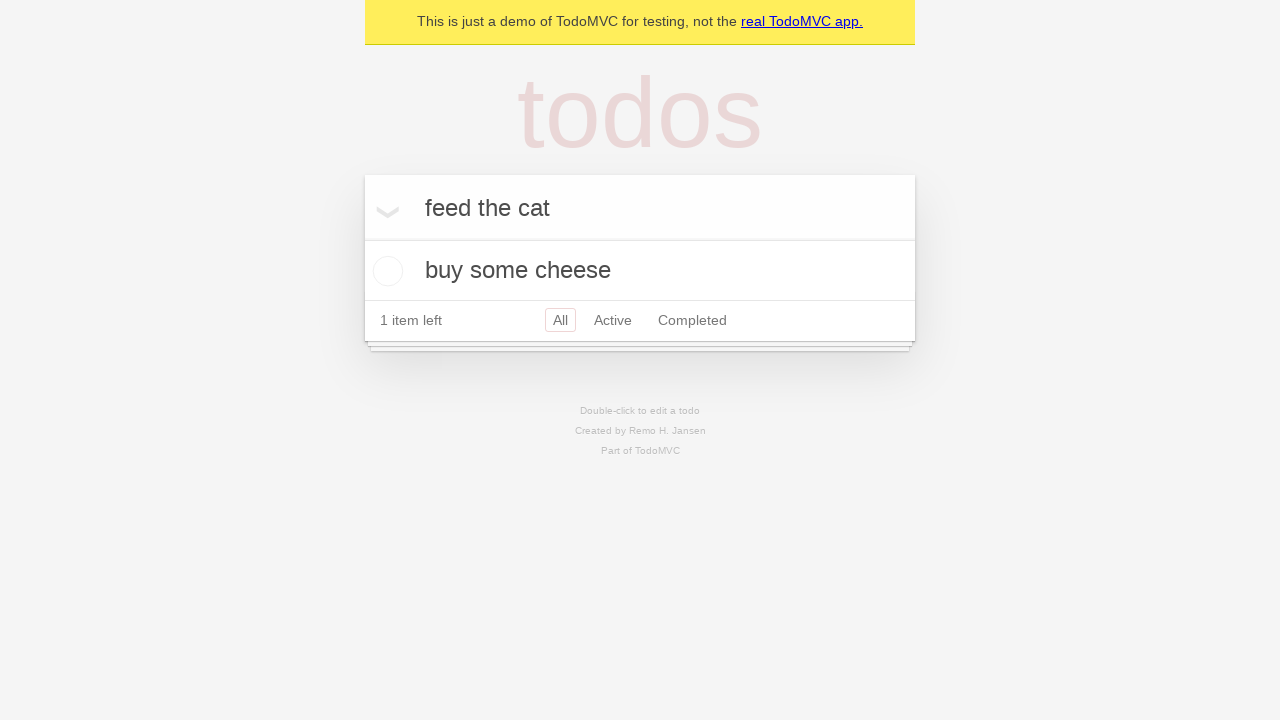

Pressed Enter to create second todo item on internal:attr=[placeholder="What needs to be done?"i]
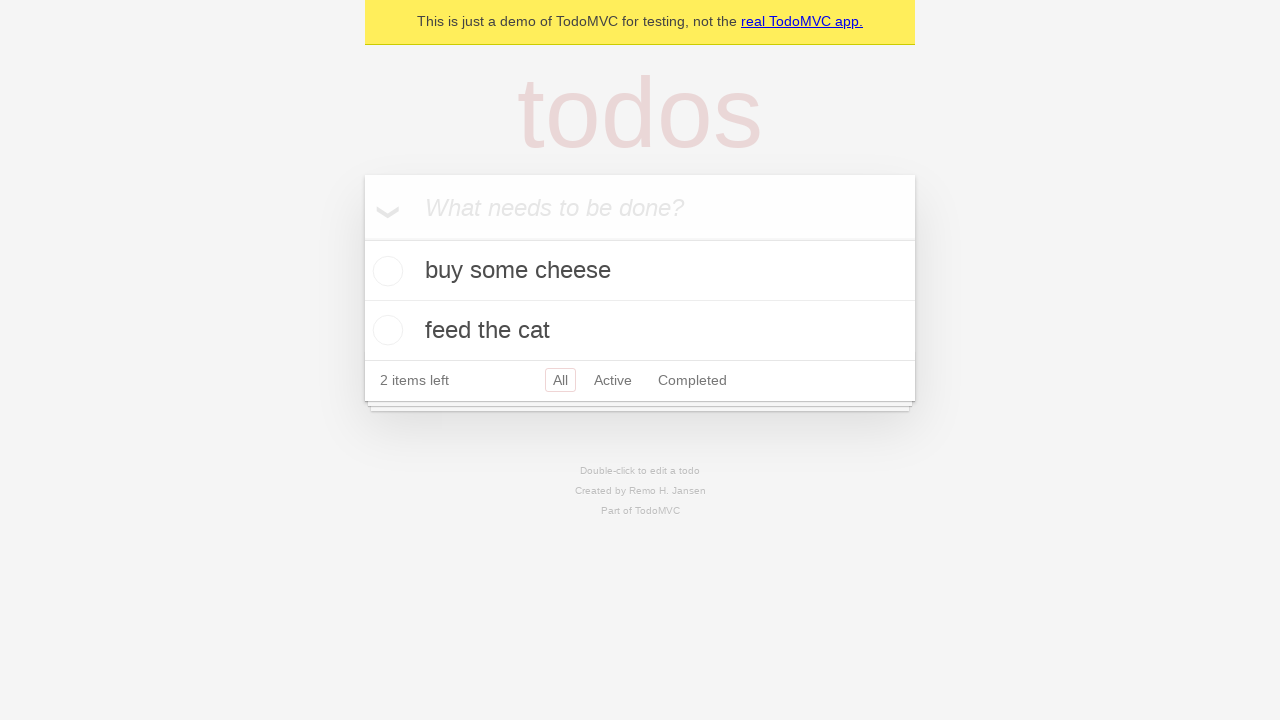

Filled todo input with 'book a doctors appointment' on internal:attr=[placeholder="What needs to be done?"i]
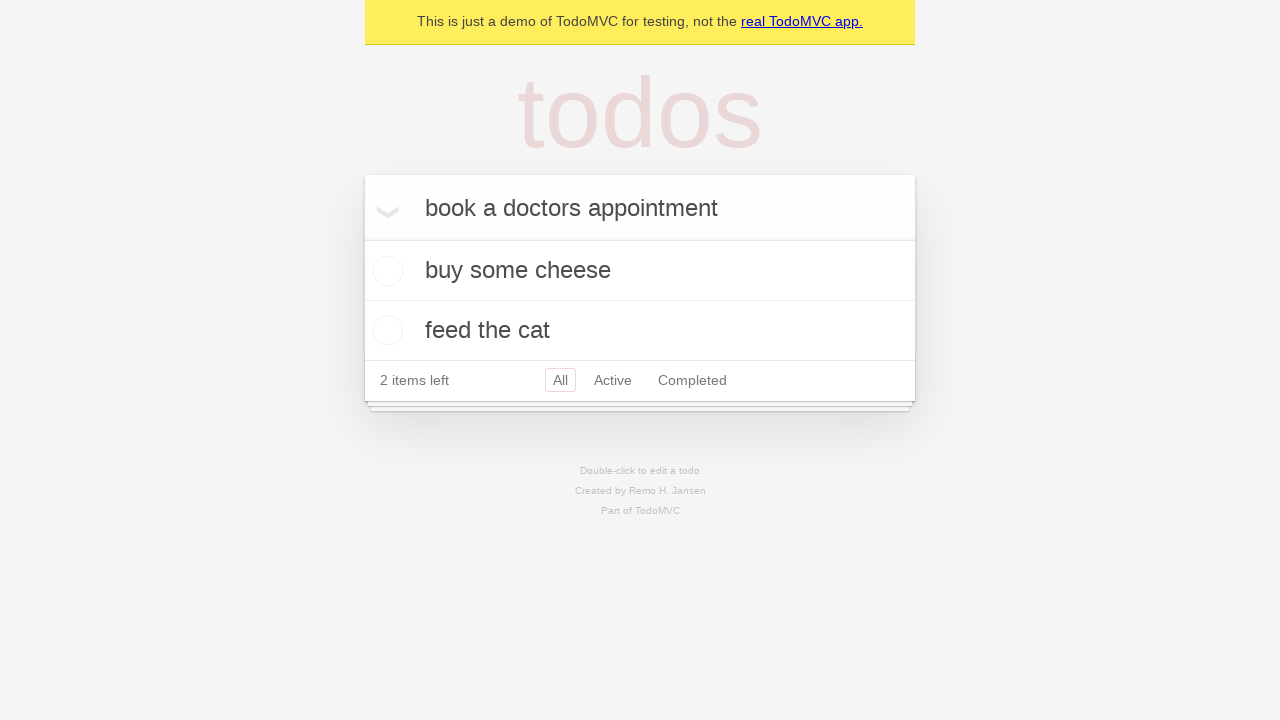

Pressed Enter to create third todo item on internal:attr=[placeholder="What needs to be done?"i]
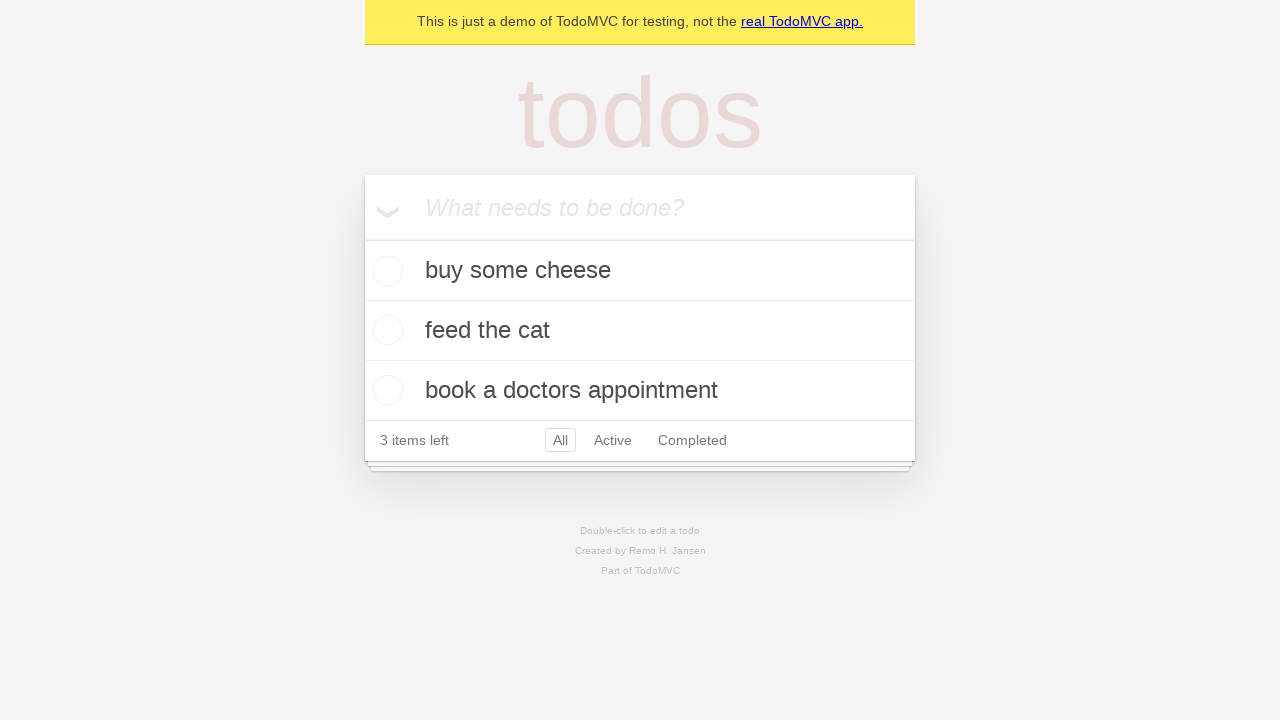

Clicked 'Mark all as complete' checkbox to complete all items at (362, 238) on internal:label="Mark all as complete"i
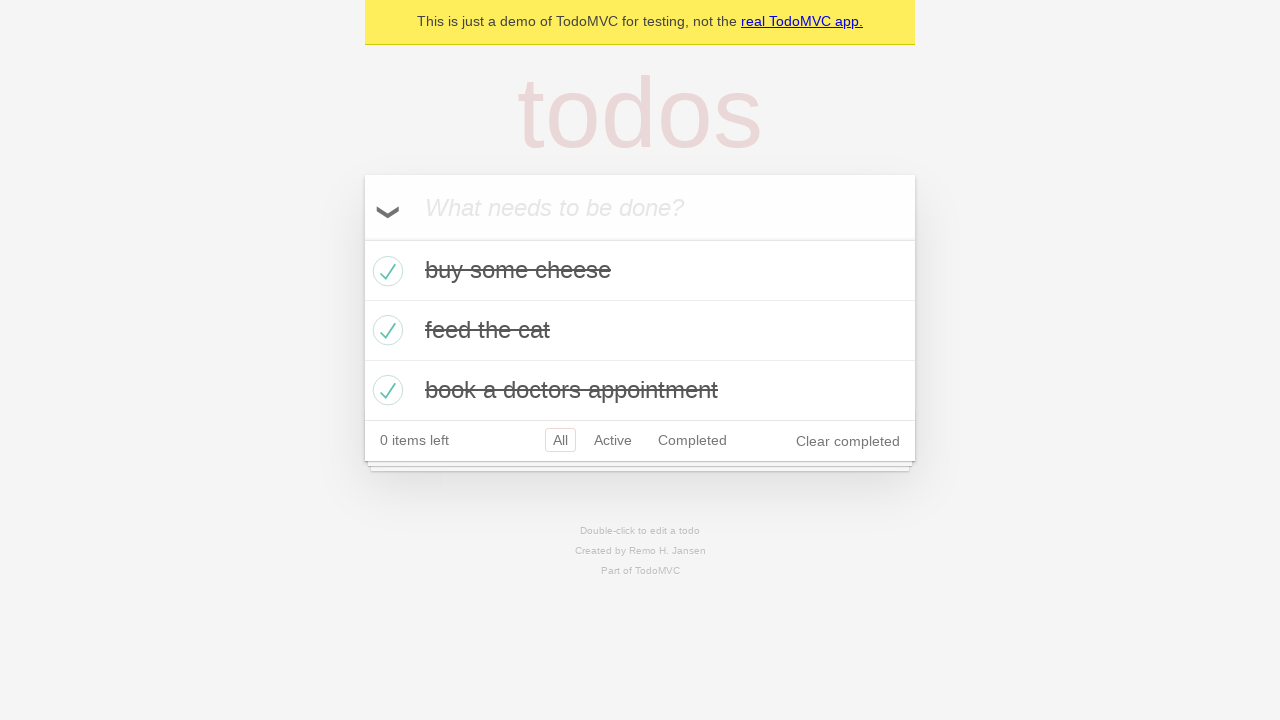

Unchecked first todo item to mark as incomplete at (385, 271) on internal:testid=[data-testid="todo-item"s] >> nth=0 >> internal:role=checkbox
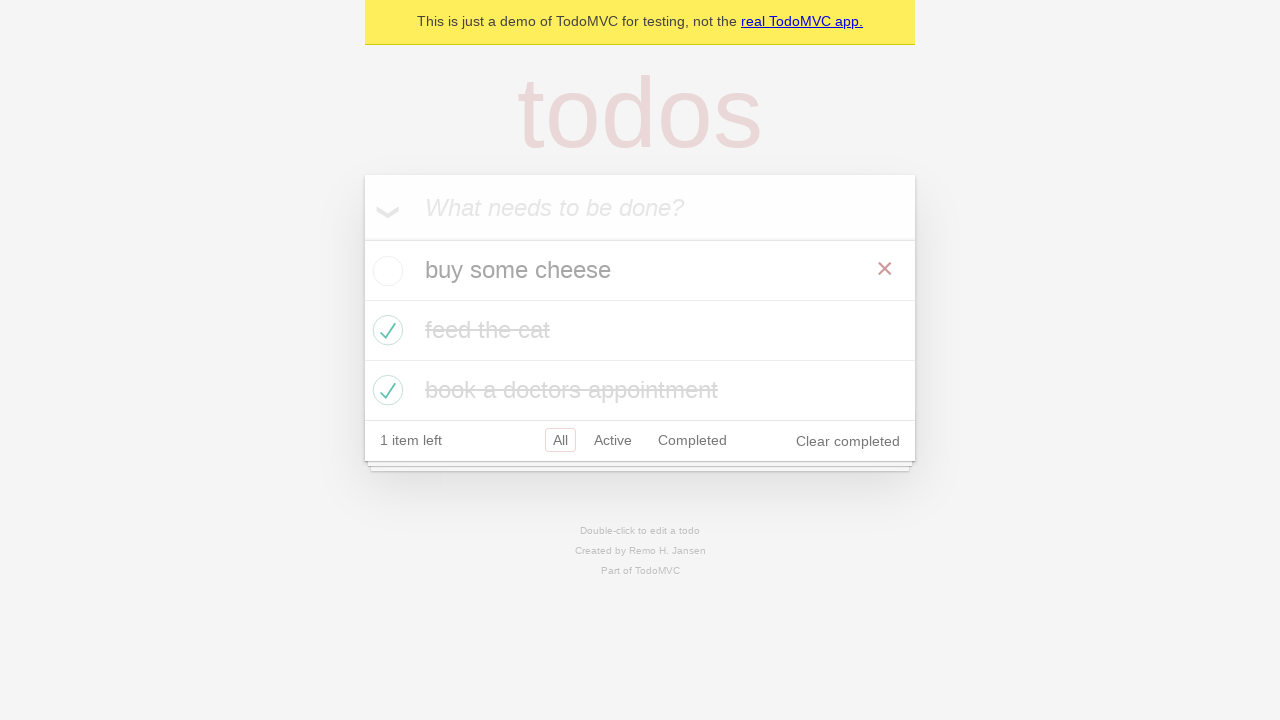

Checked first todo item again to mark as complete at (385, 271) on internal:testid=[data-testid="todo-item"s] >> nth=0 >> internal:role=checkbox
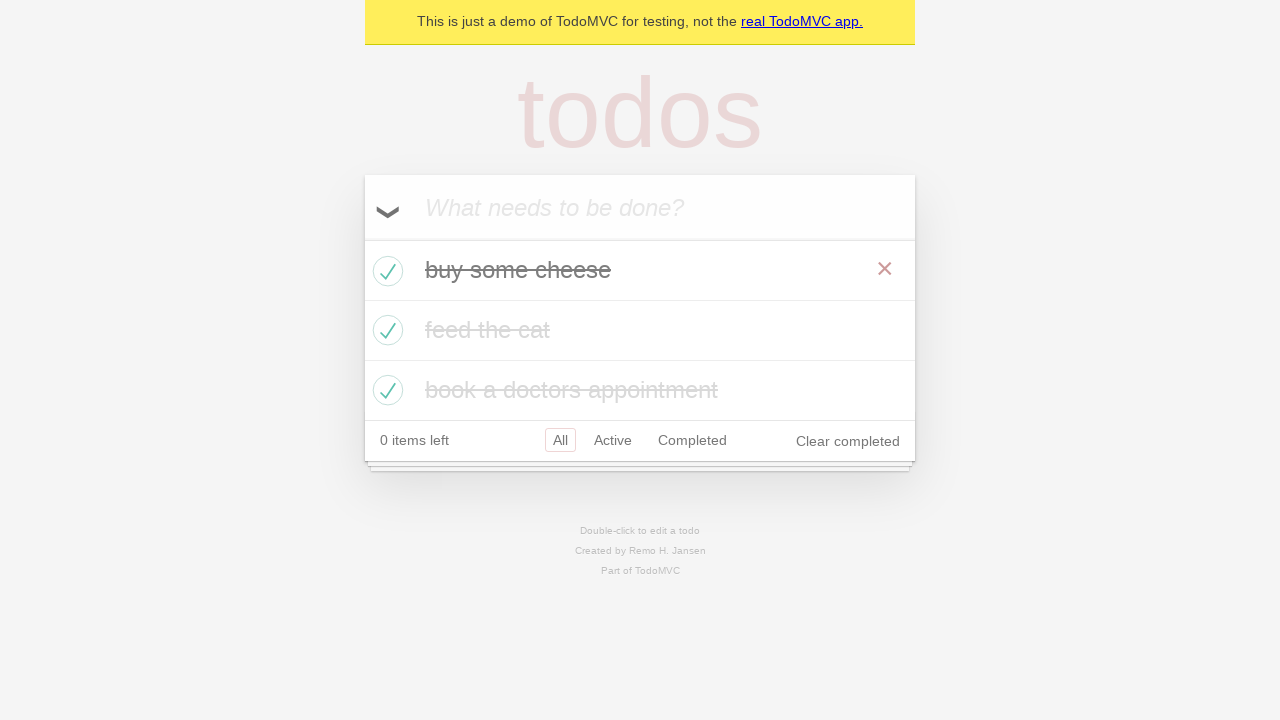

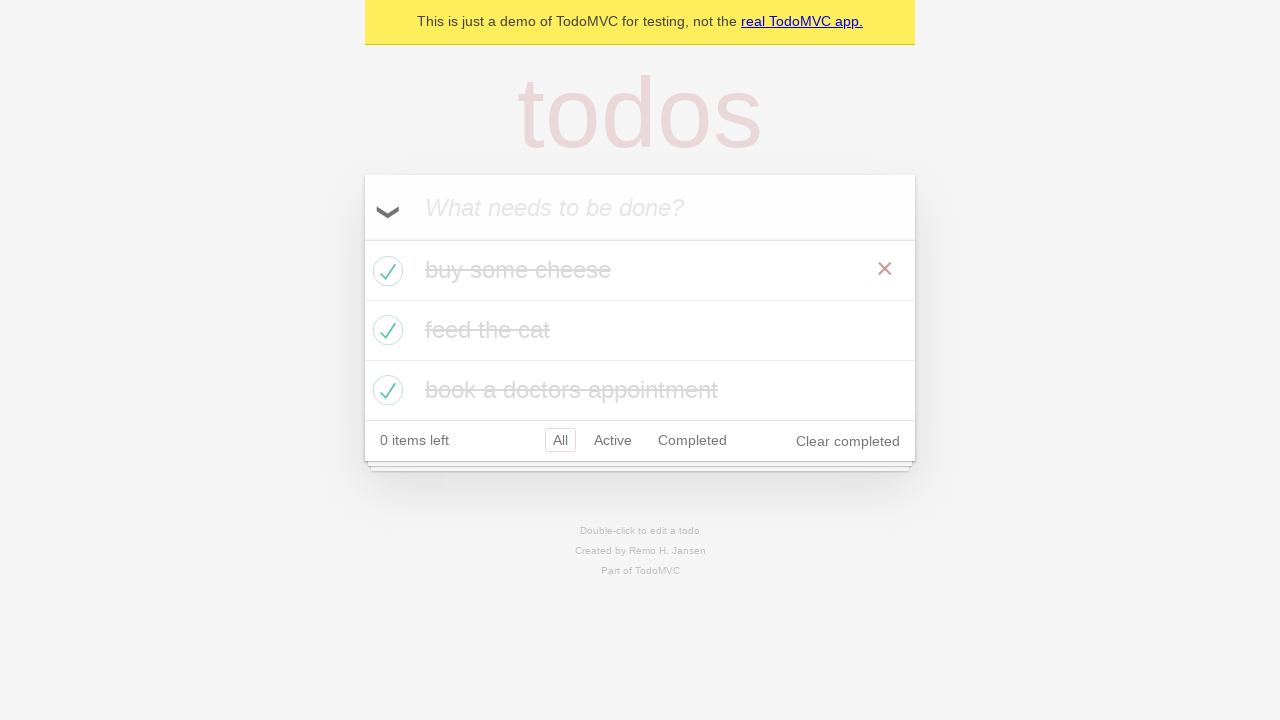